Searches for content on FreeMoviesFull by filling the search box and submitting the search query

Starting URL: https://freemoviesfull.cc

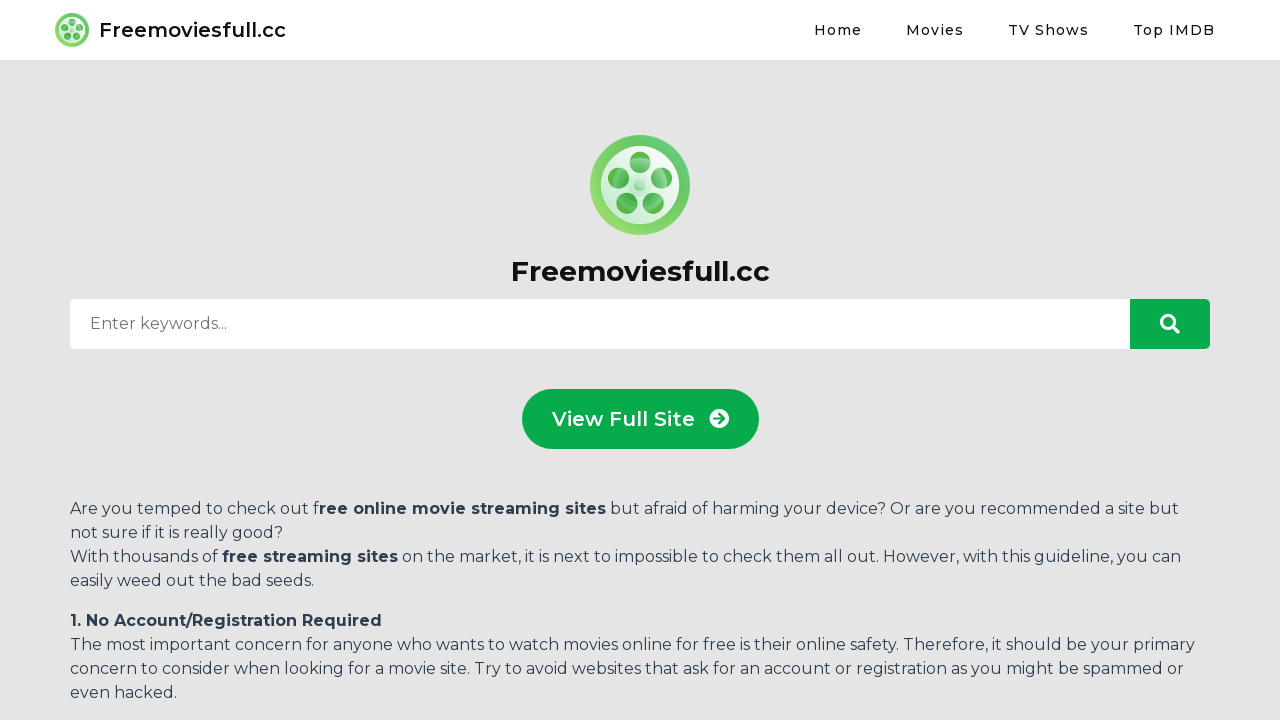

Filled search box with 'Spider-Man No Way Home' on input[type='text']
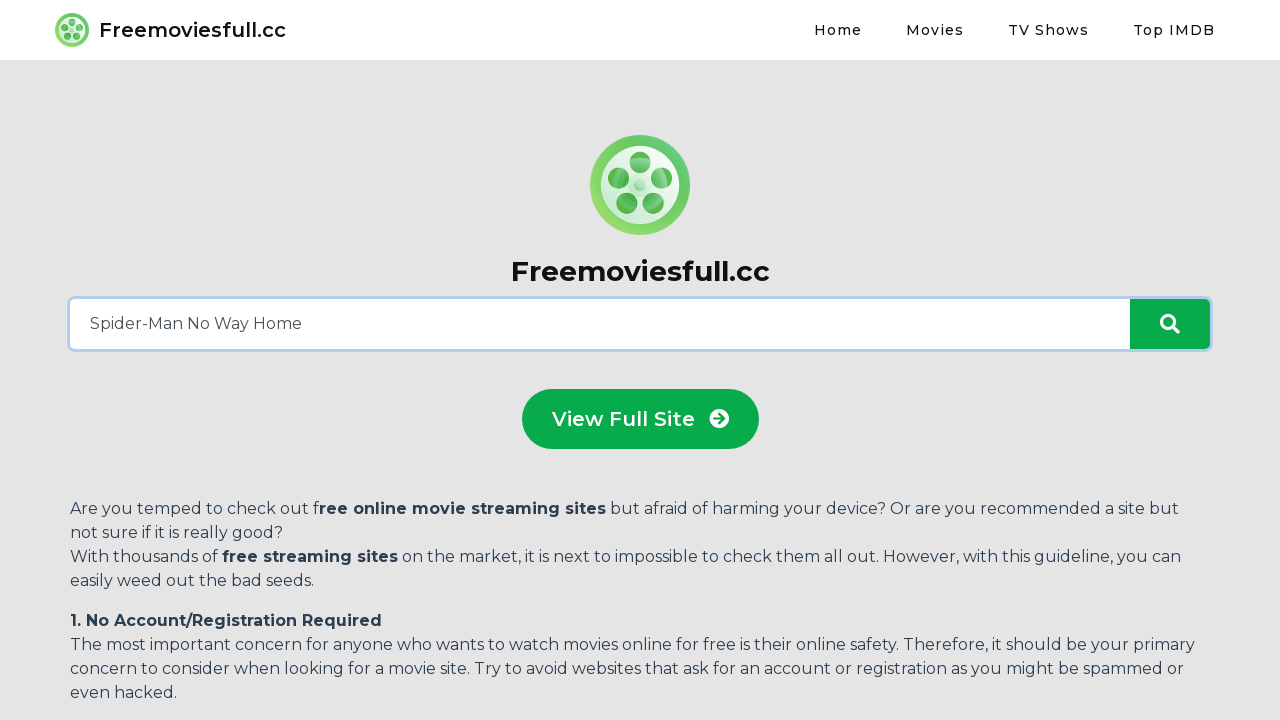

Pressed Enter to submit search query on input[type='text']
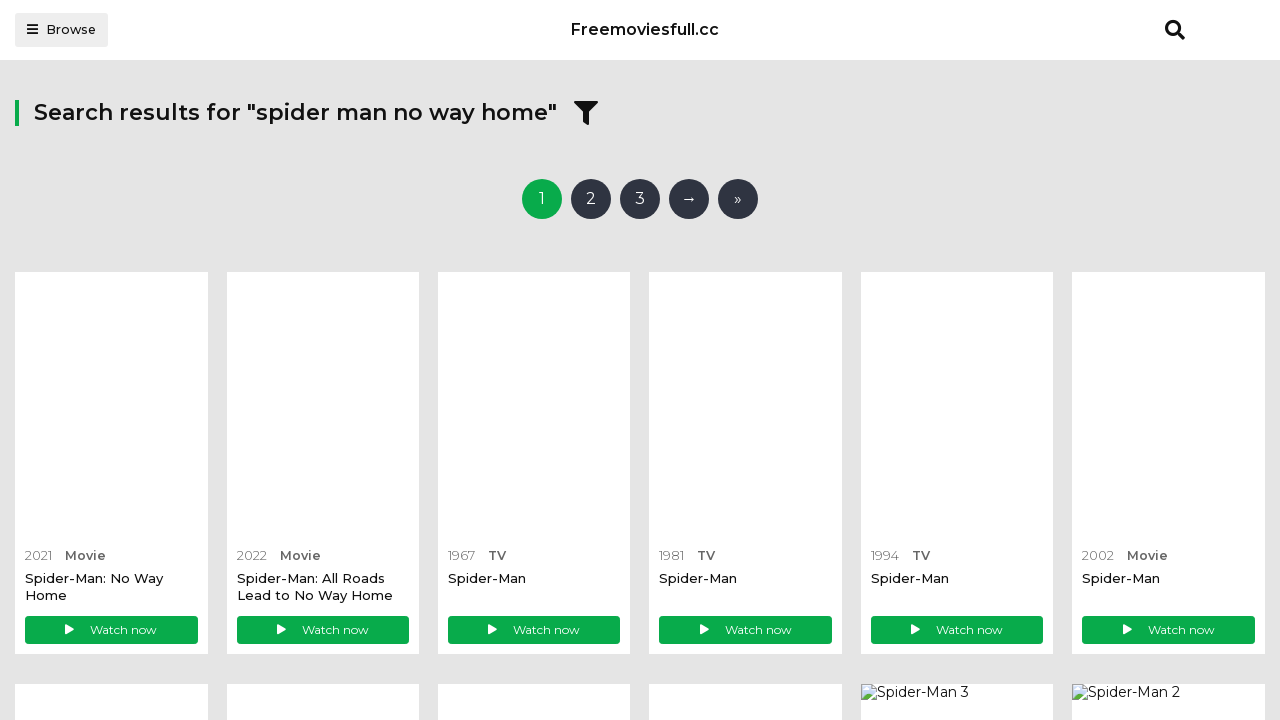

Search results loaded successfully
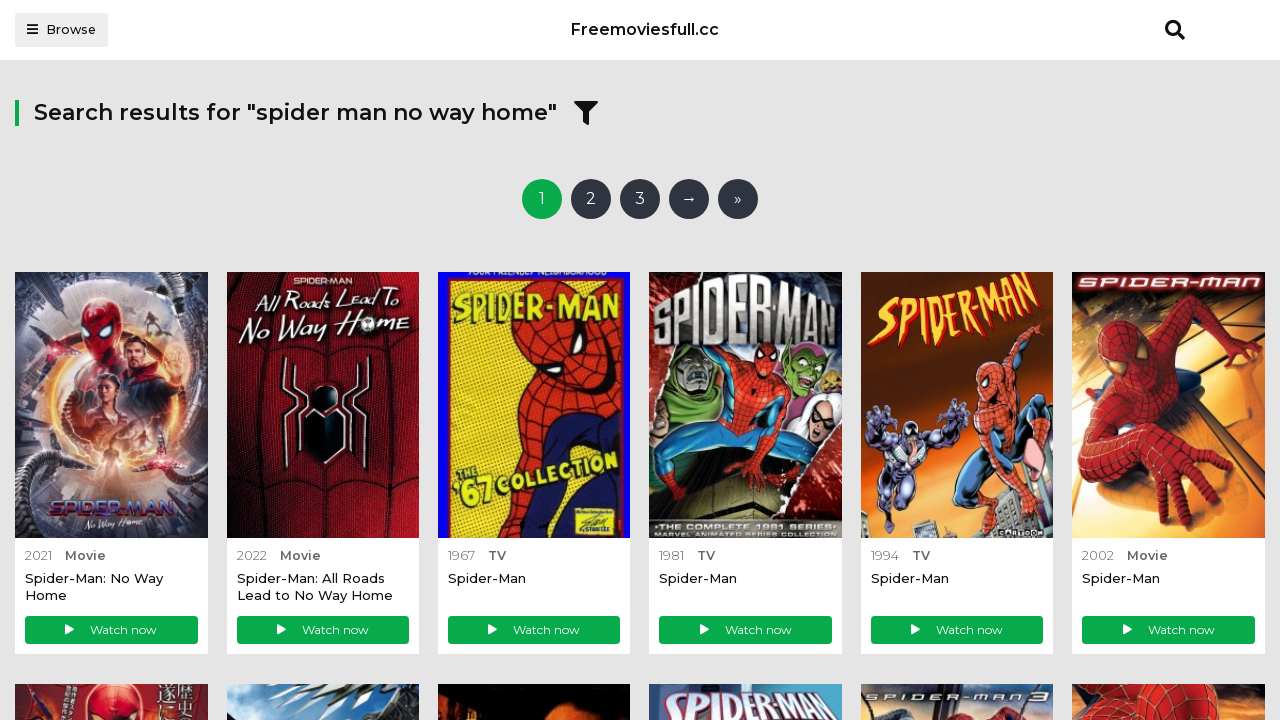

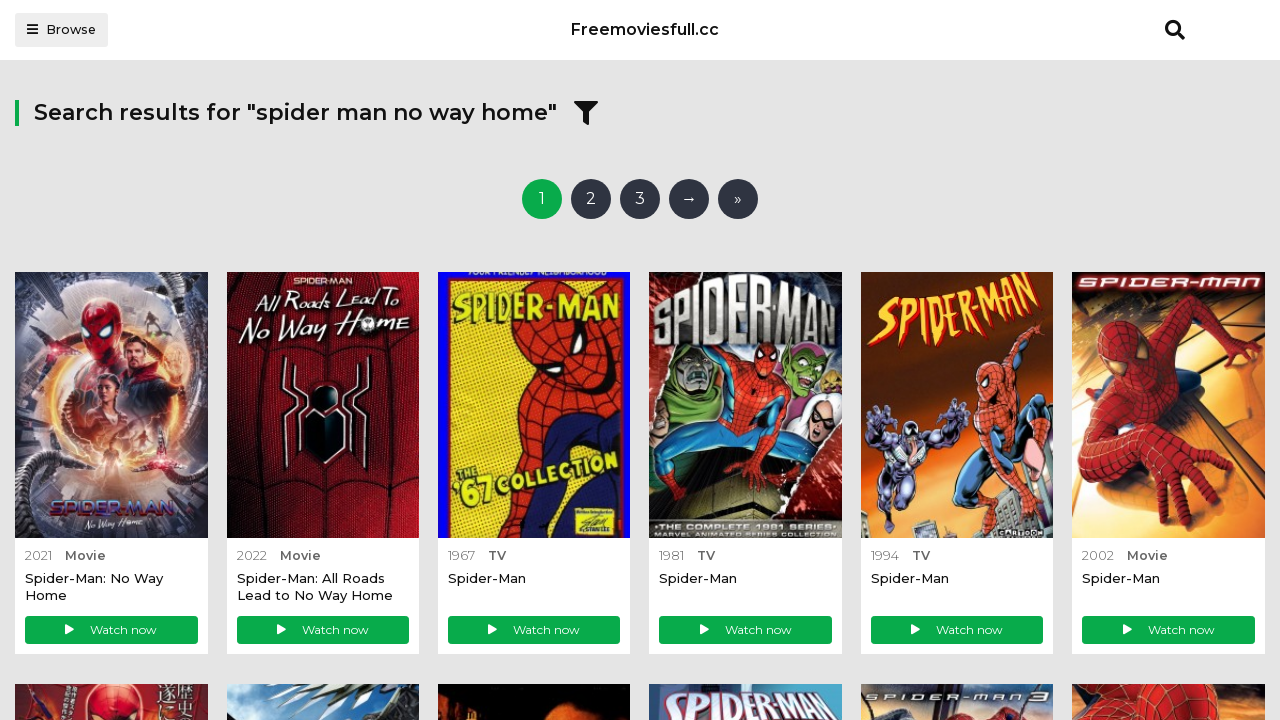